Tests checkbox toggle functionality by clicking a checkbox to select it, verifying selection, clicking again to deselect, and verifying deselection on a practice page.

Starting URL: http://qaclickacademy.com/practice.php

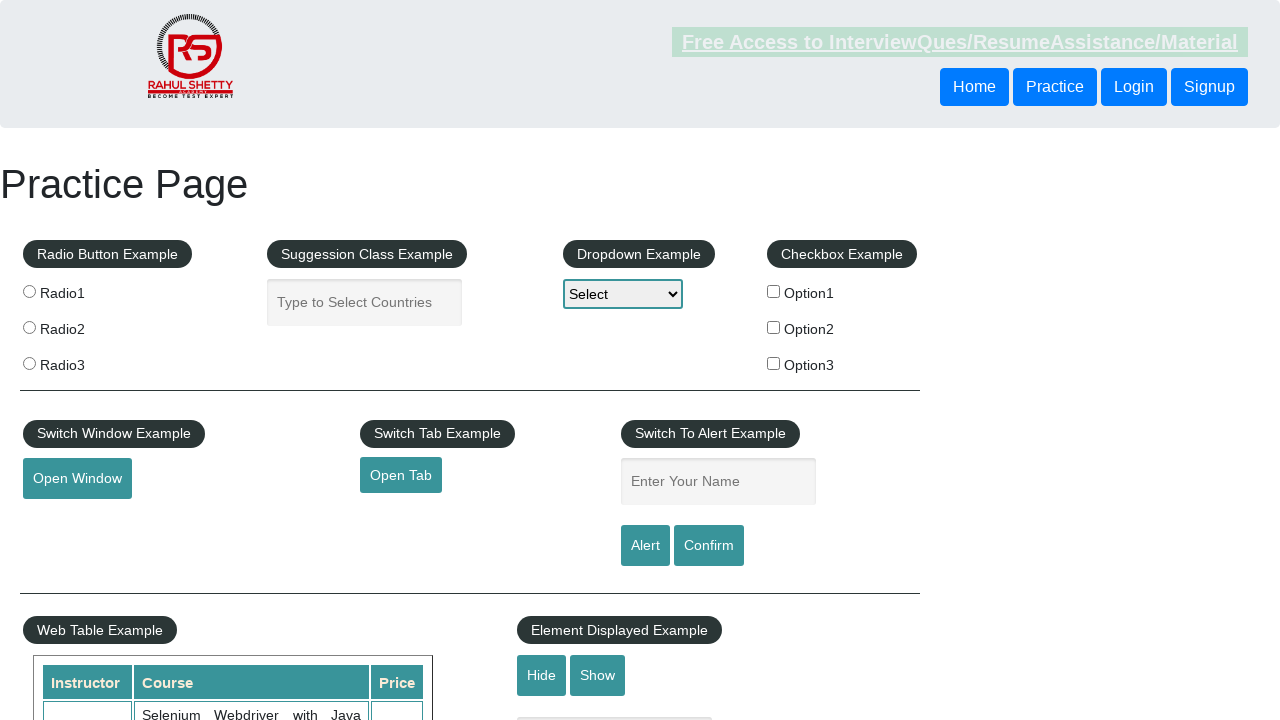

Navigated to practice page
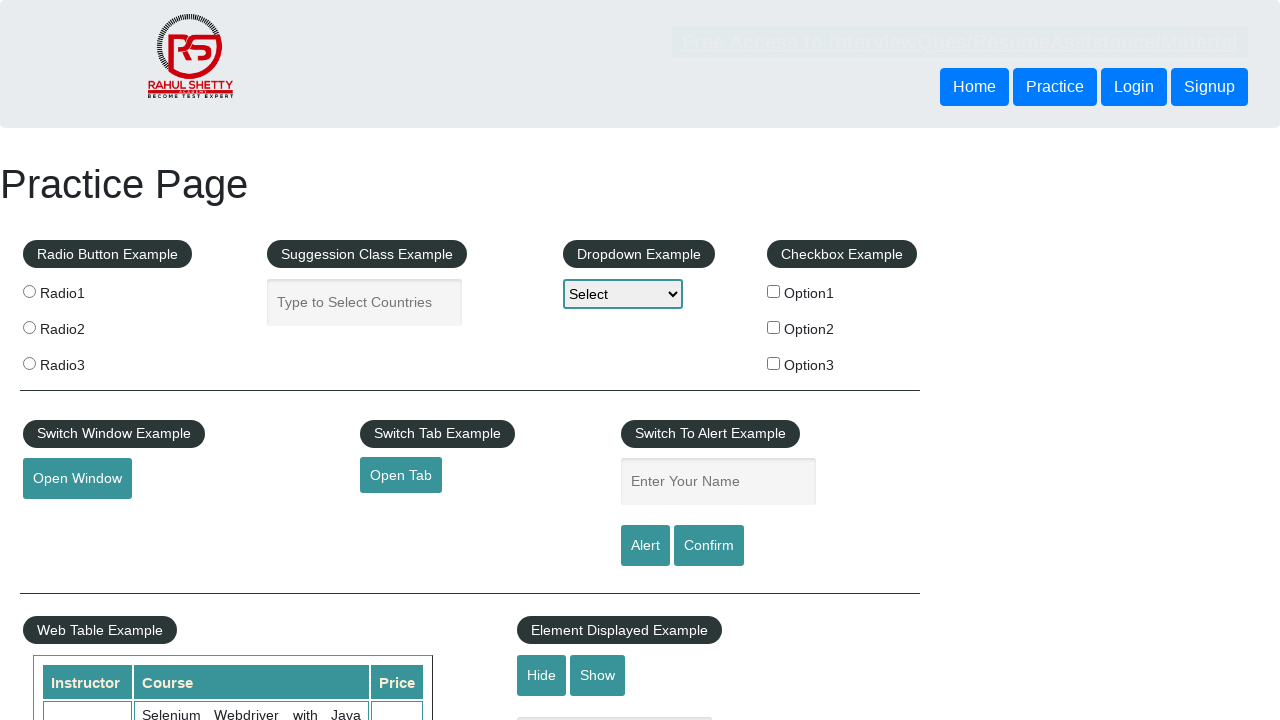

Clicked first checkbox to select it at (774, 291) on input[name='checkBoxOption1']
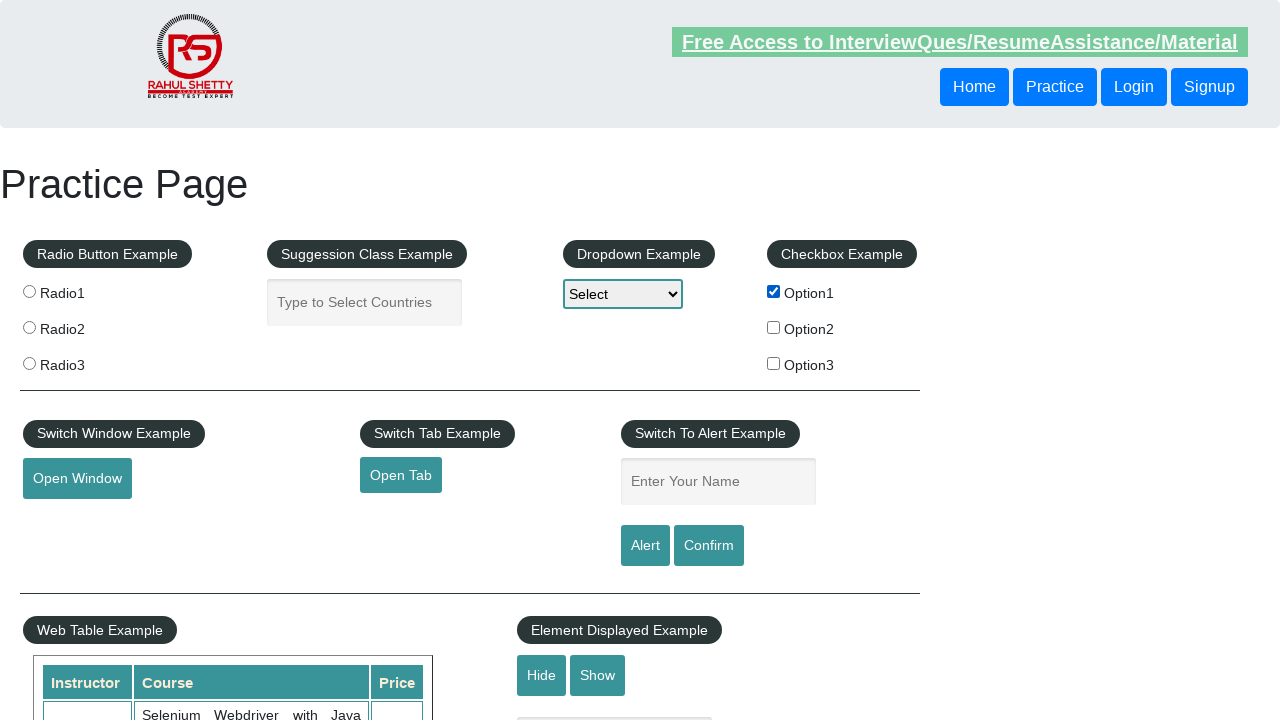

Located first checkbox element
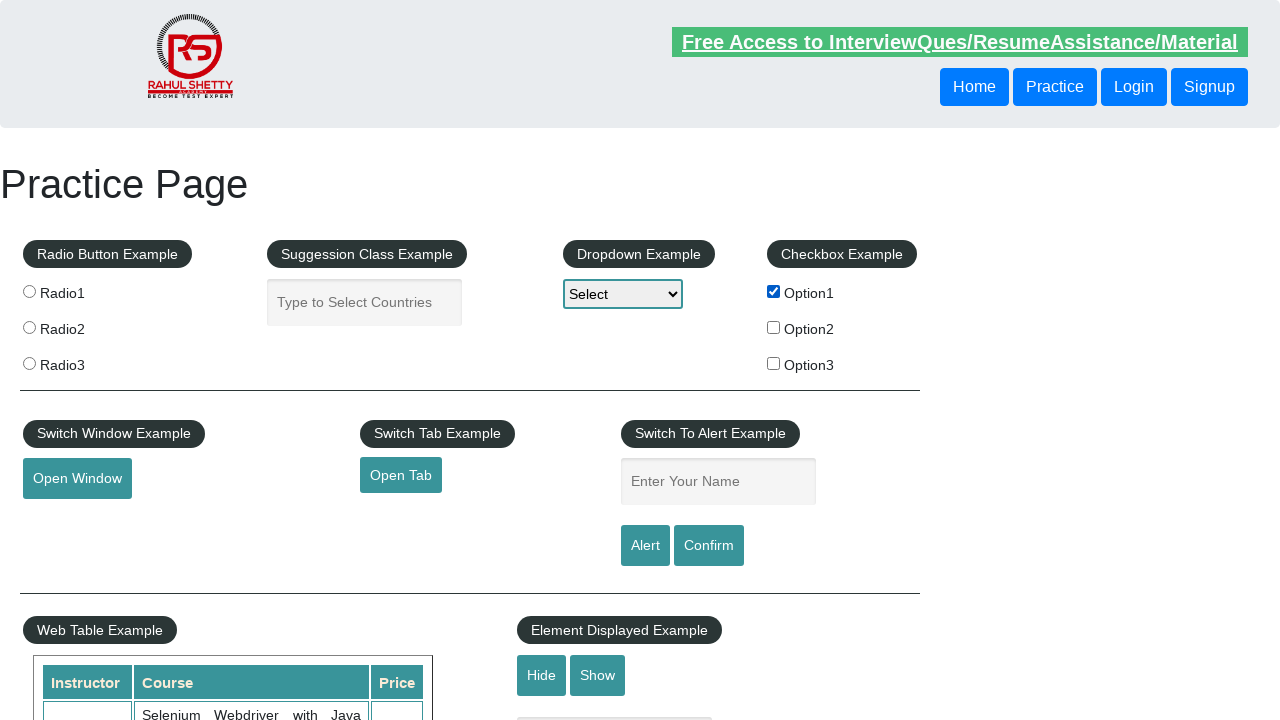

Verified checkbox is selected
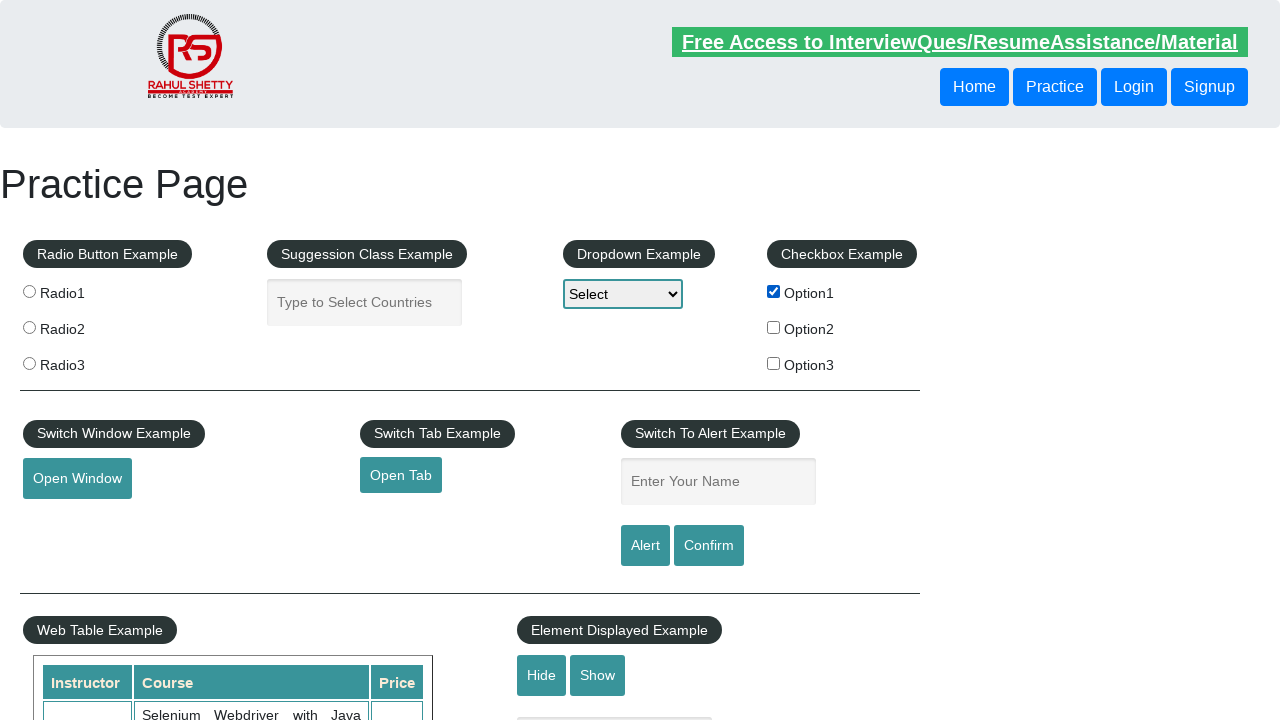

Clicked first checkbox again to deselect it at (774, 291) on input[name='checkBoxOption1']
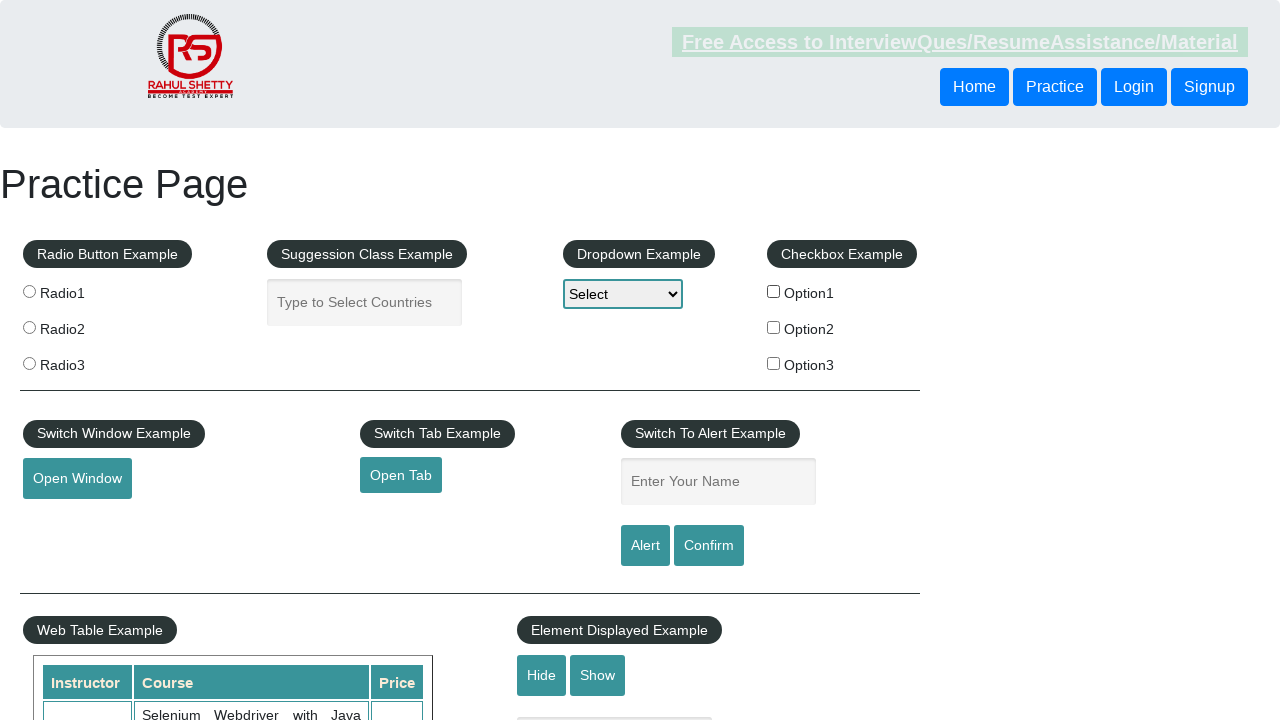

Verified checkbox is deselected
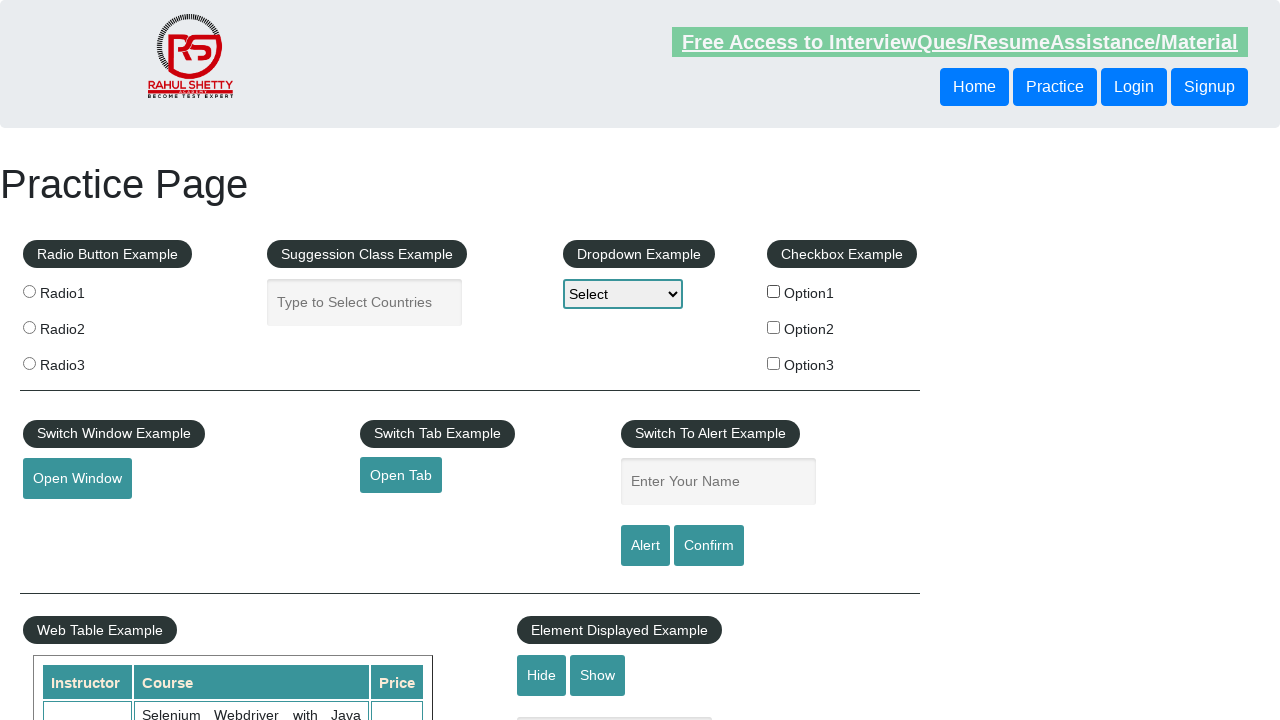

Counted all checkboxes on page: 3 found
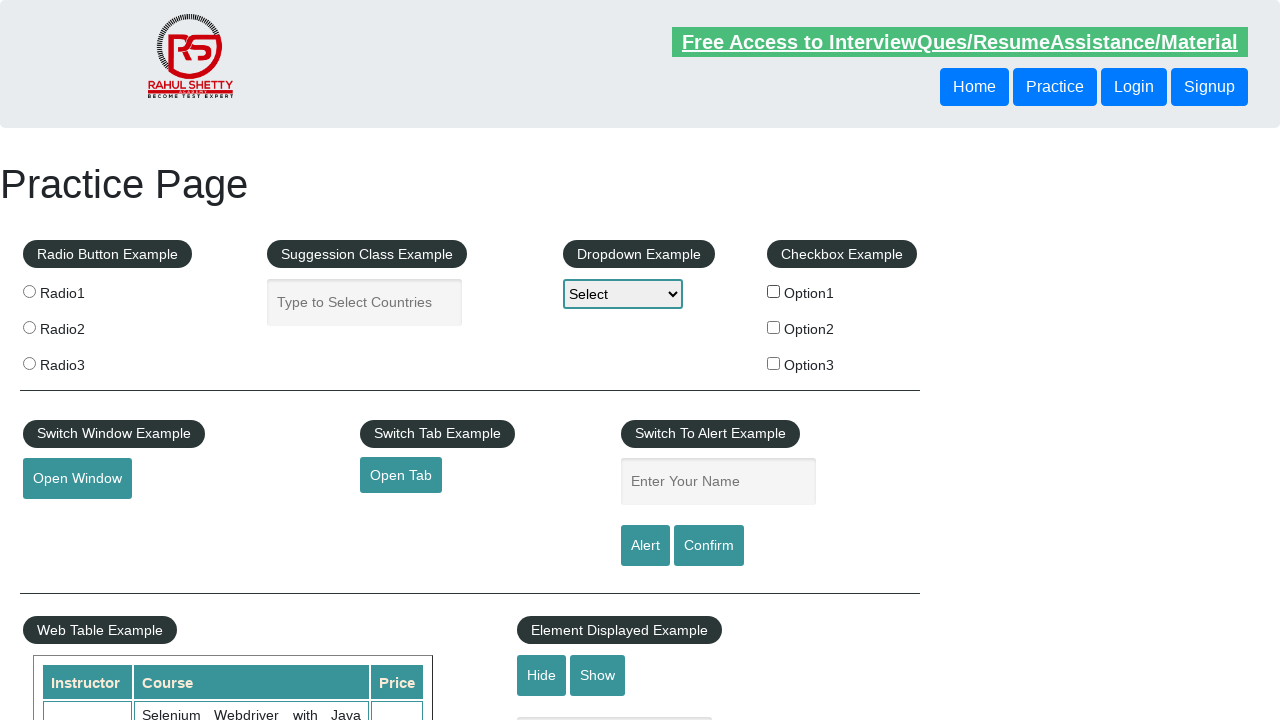

Printed total checkbox count: 3
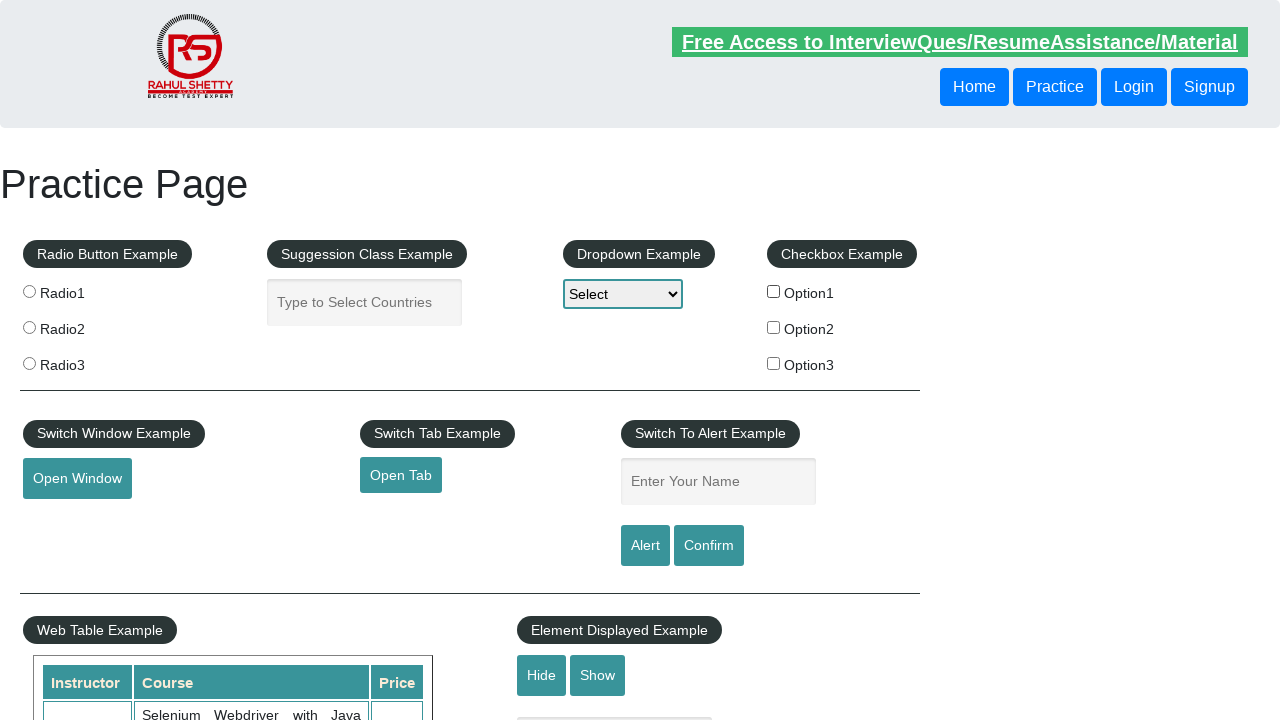

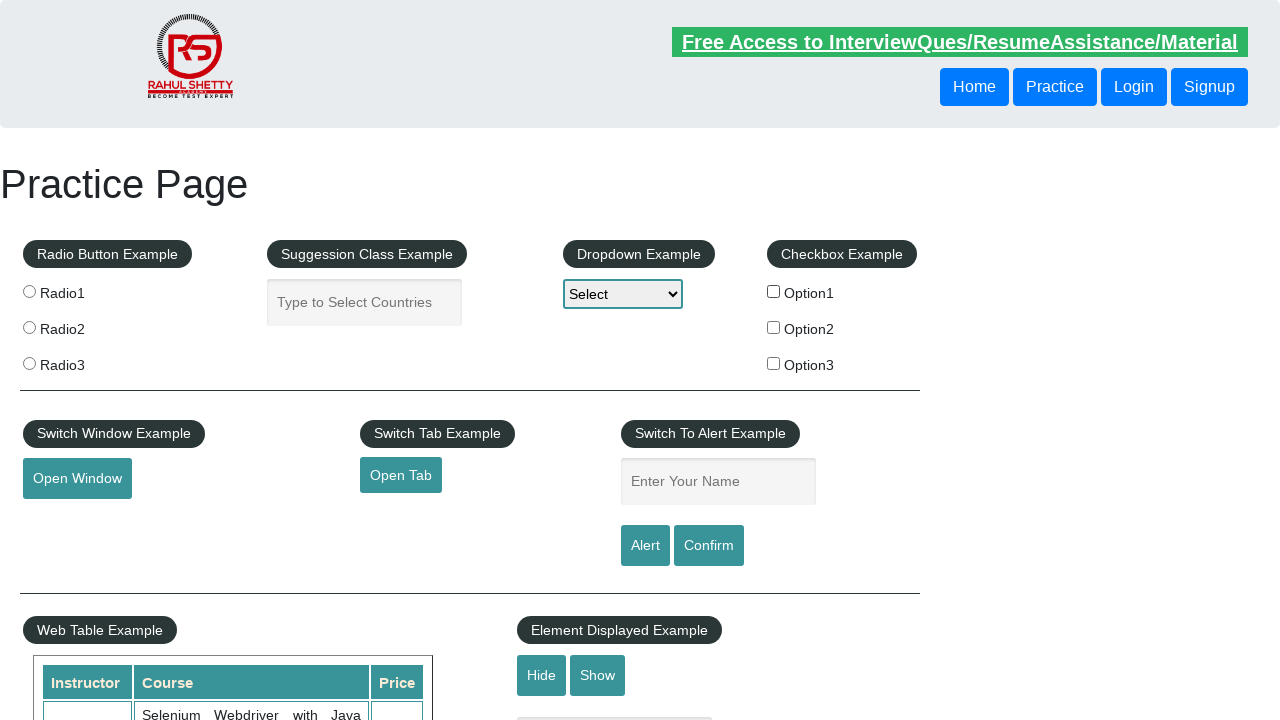